Scrolls down the page by 1000 pixels

Starting URL: https://help.hackerearth.com/solving-java-selenium-question

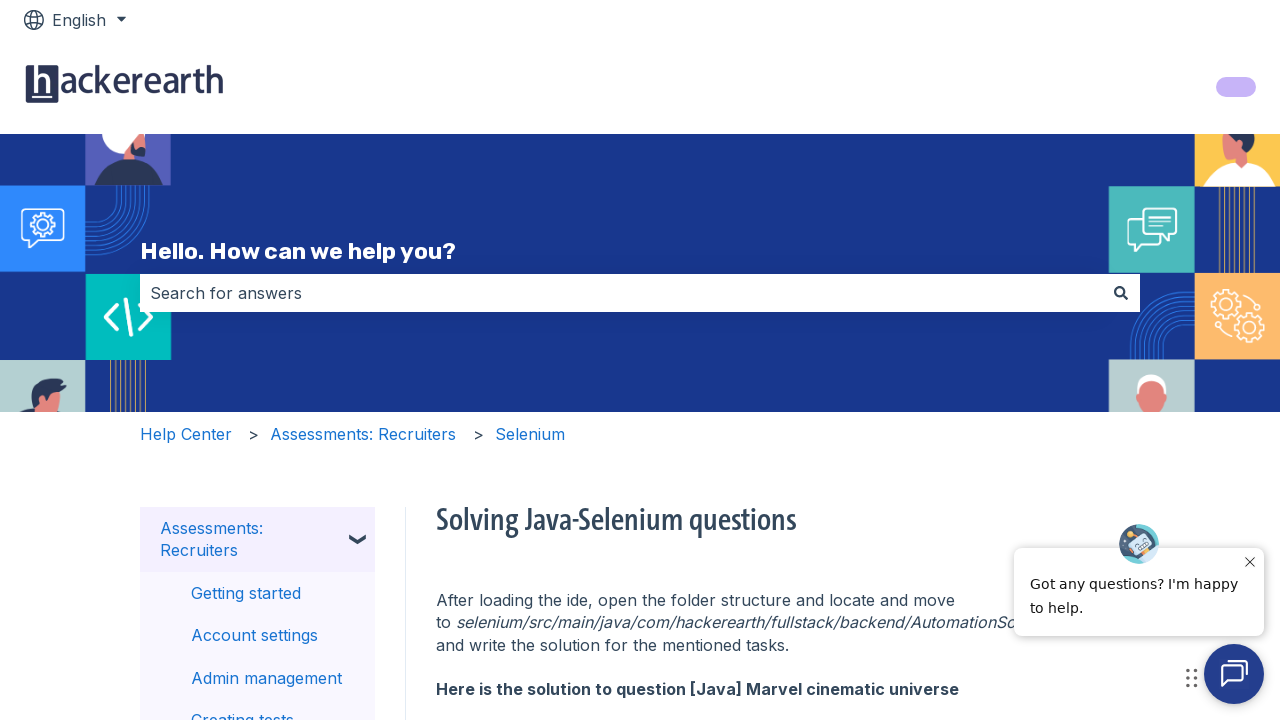

Scrolled down the page by 1000 pixels
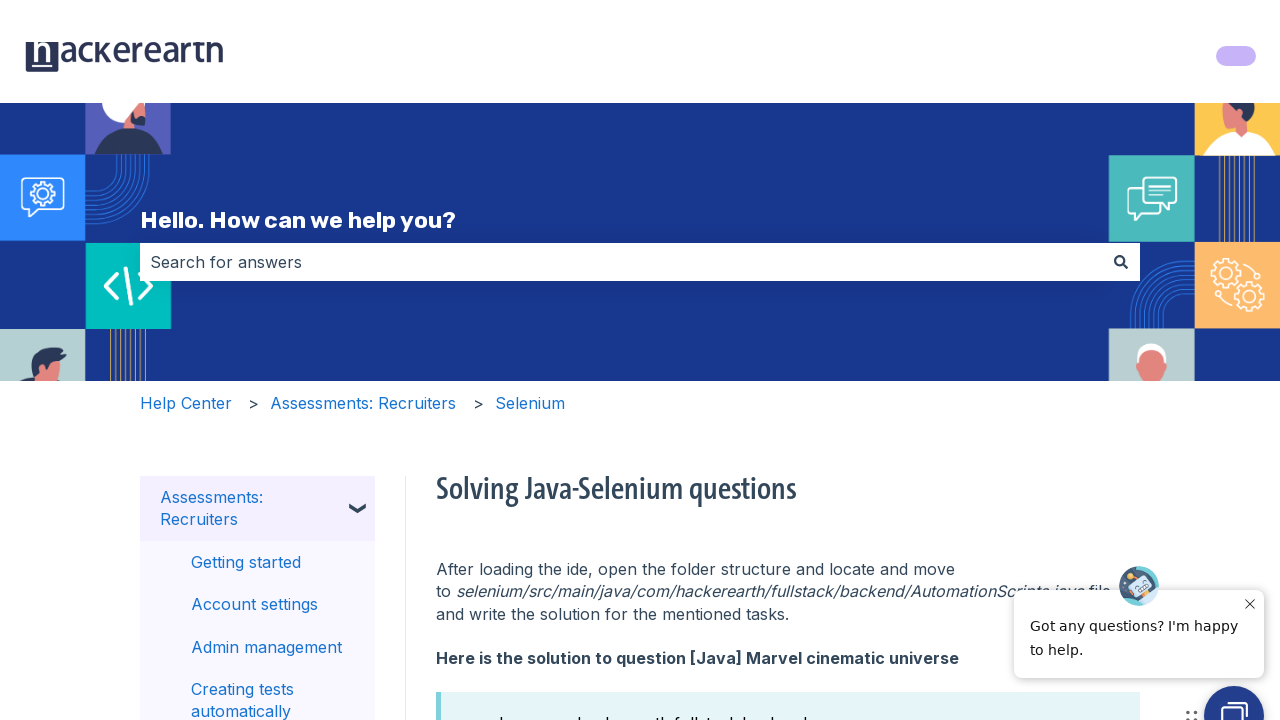

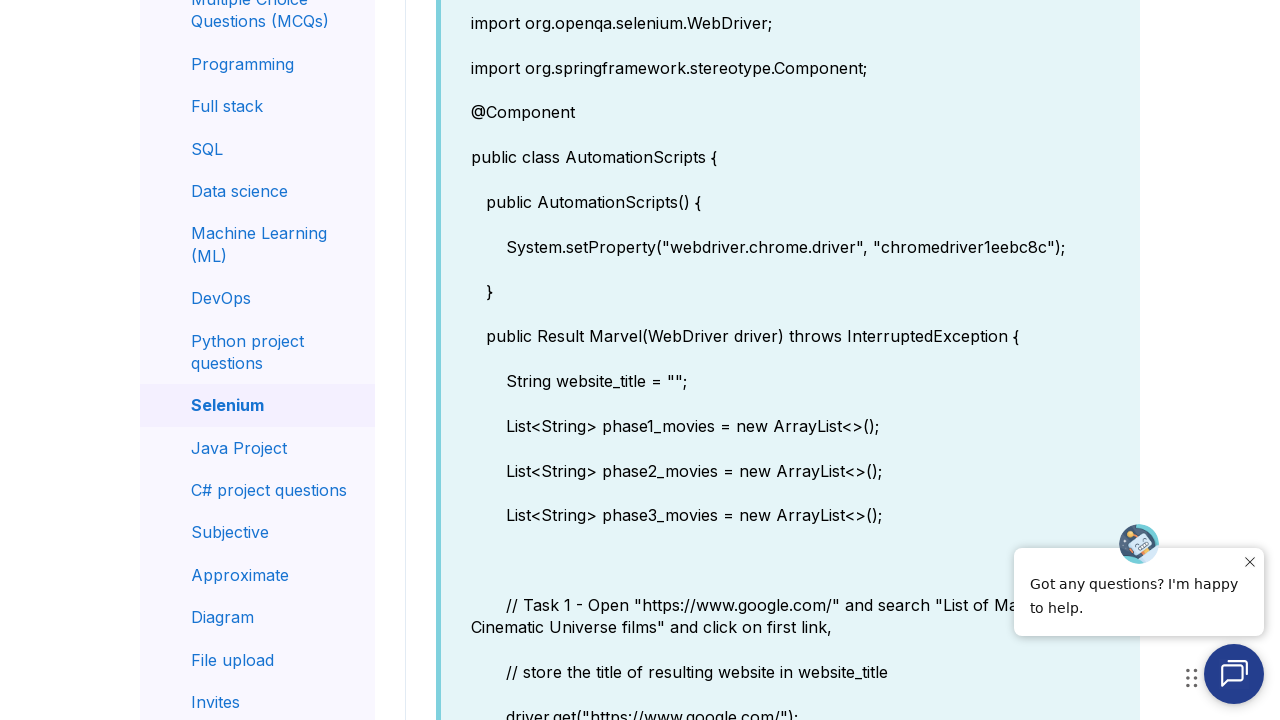